Tests web table functionality by adding a new record, verifying it appears, then editing the record and verifying the changes

Starting URL: https://demoqa.com/webtables

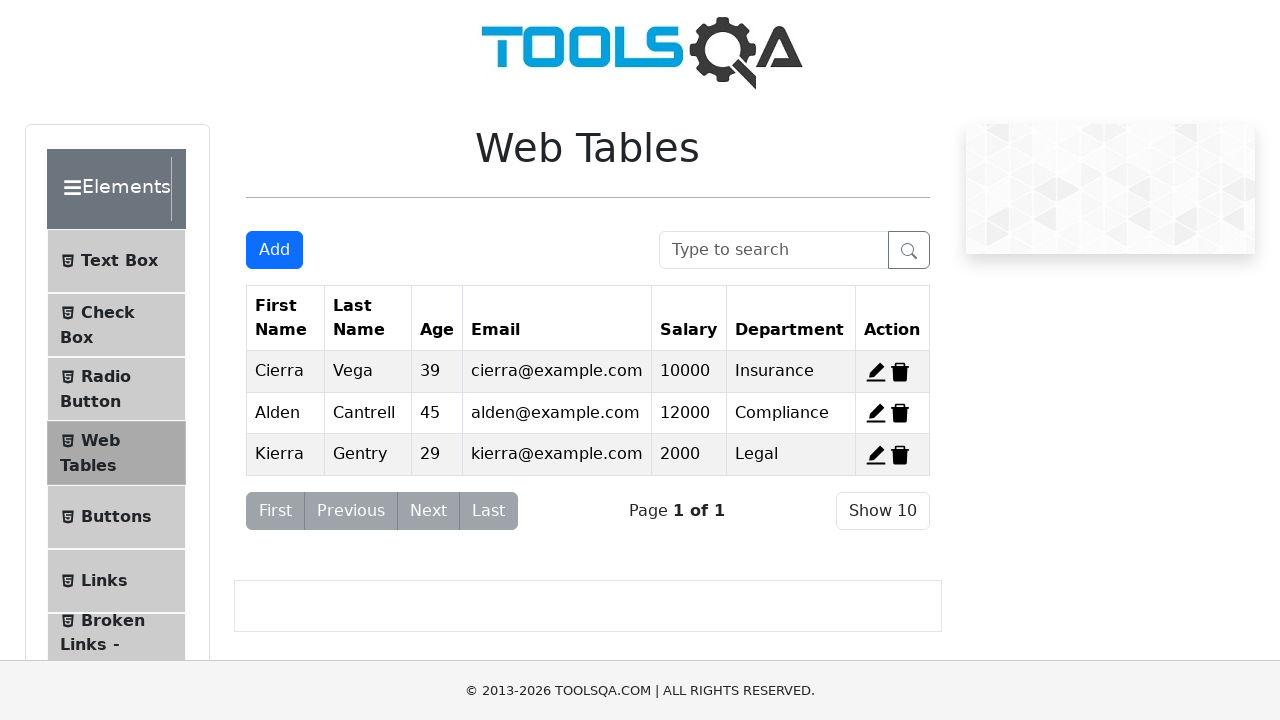

Clicked add new record button at (274, 250) on #addNewRecordButton
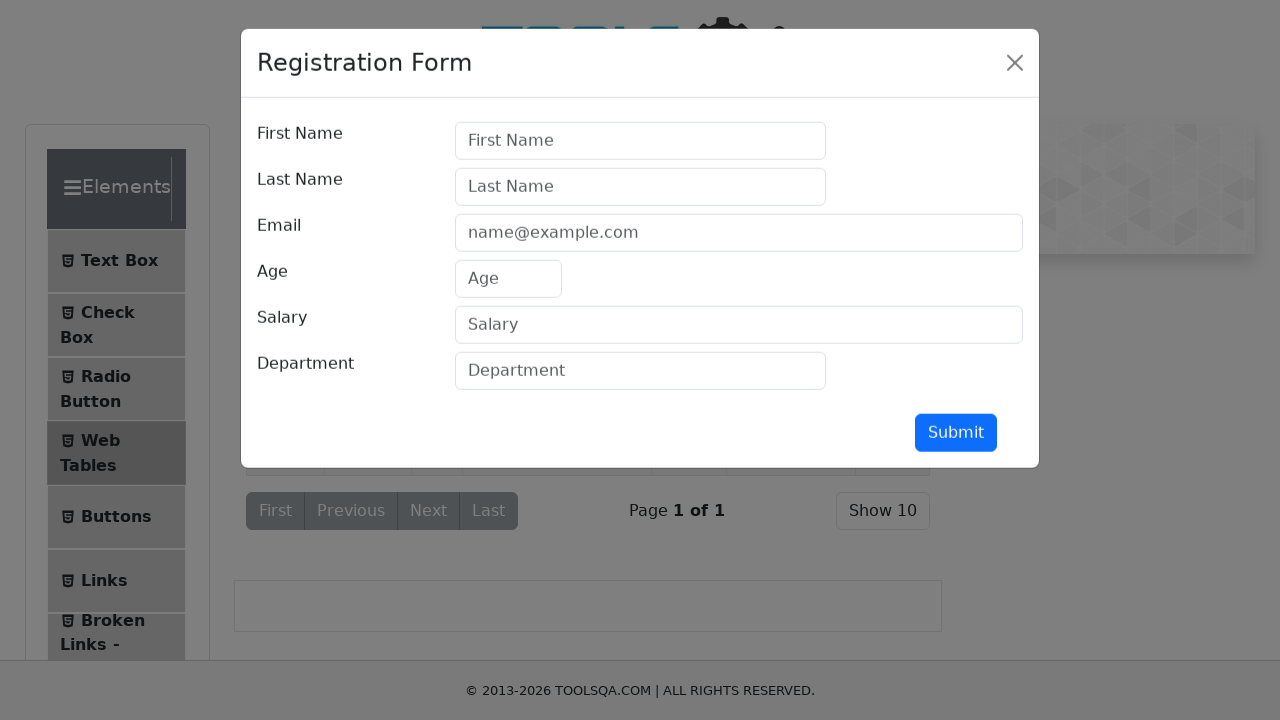

Filled first name field with 'Denys' on input#firstName
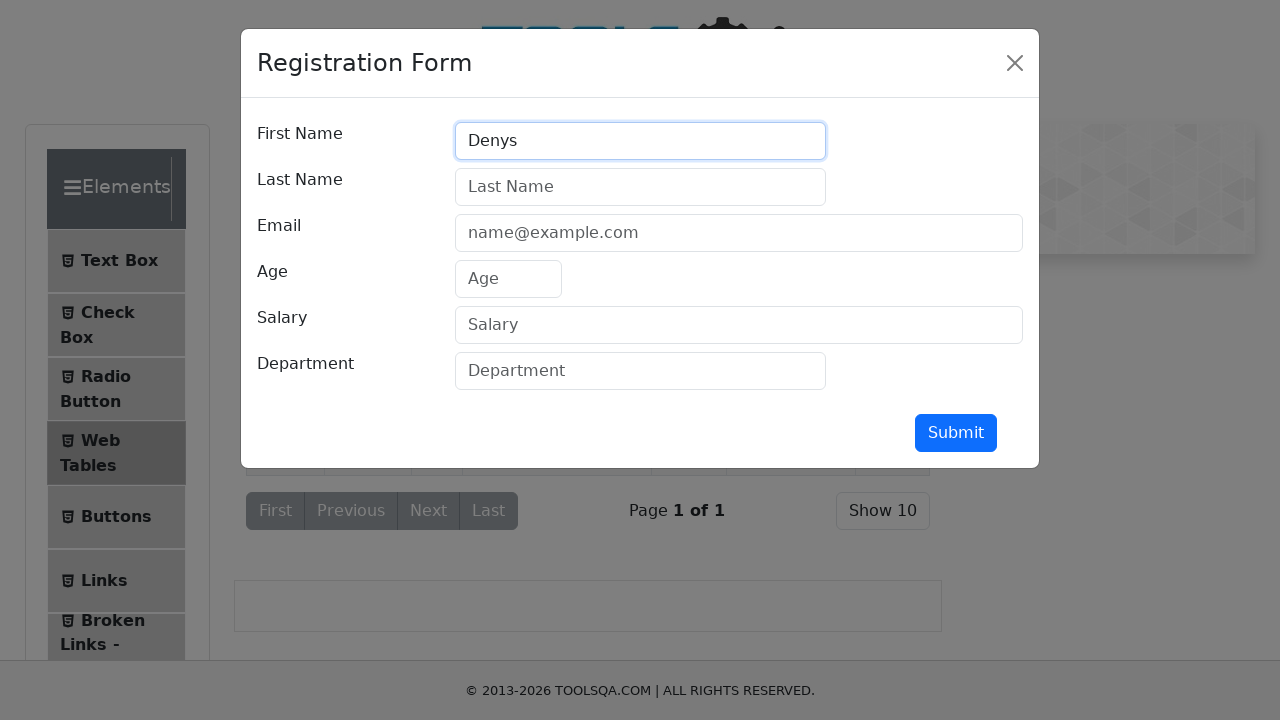

Filled last name field with 'Kovalyshyn' on input#lastName
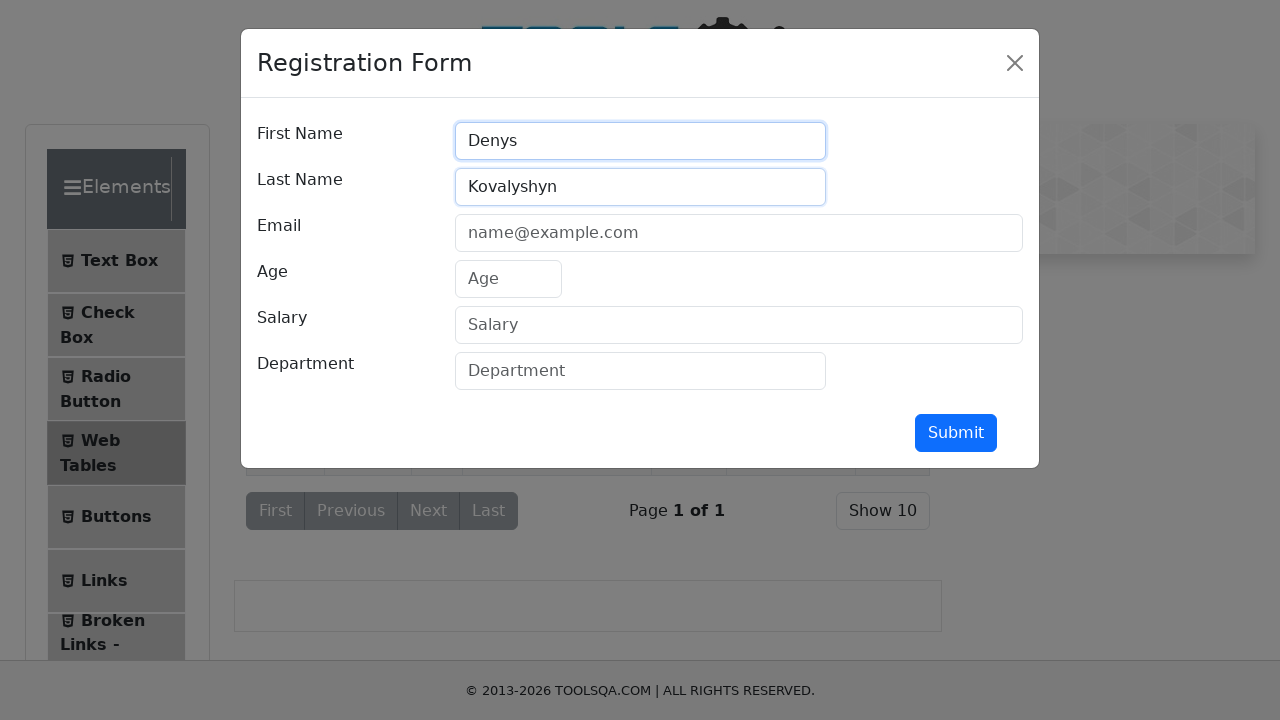

Filled email field with 'test@t.com' on input#userEmail
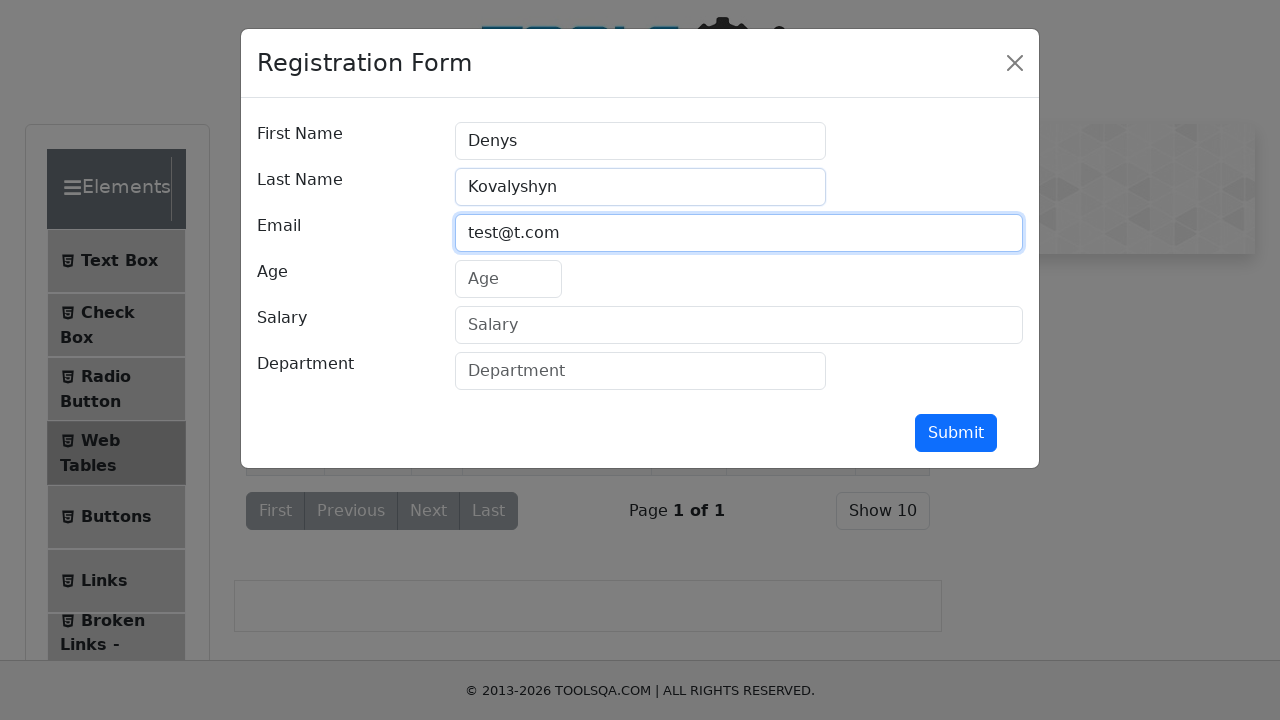

Filled age field with '33' on input#age
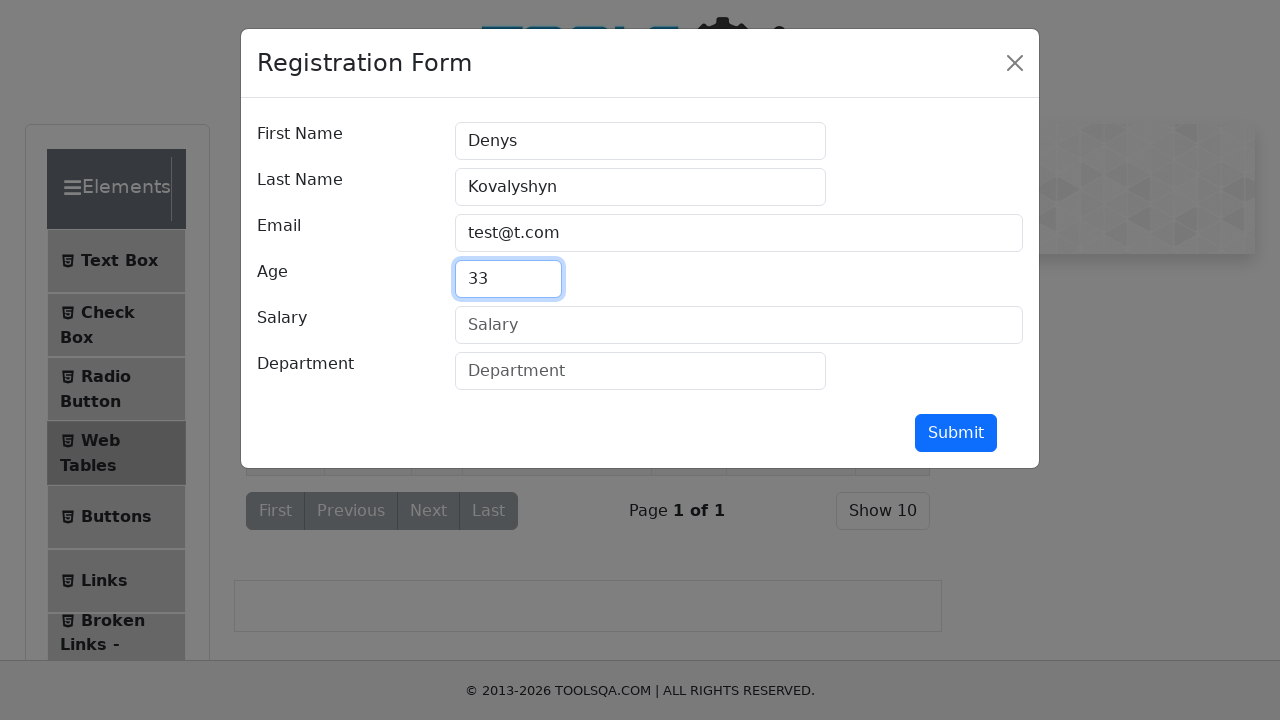

Filled salary field with '100' on input#salary
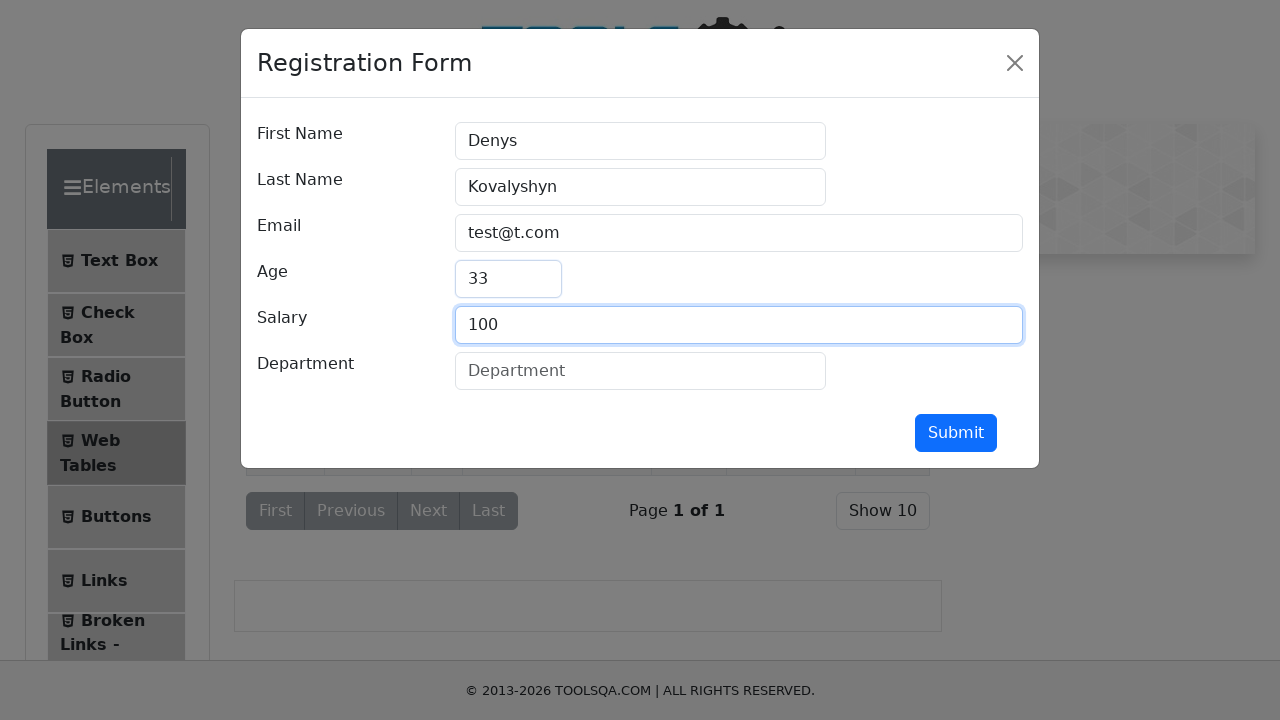

Filled department field with 'TestLab' on input#department
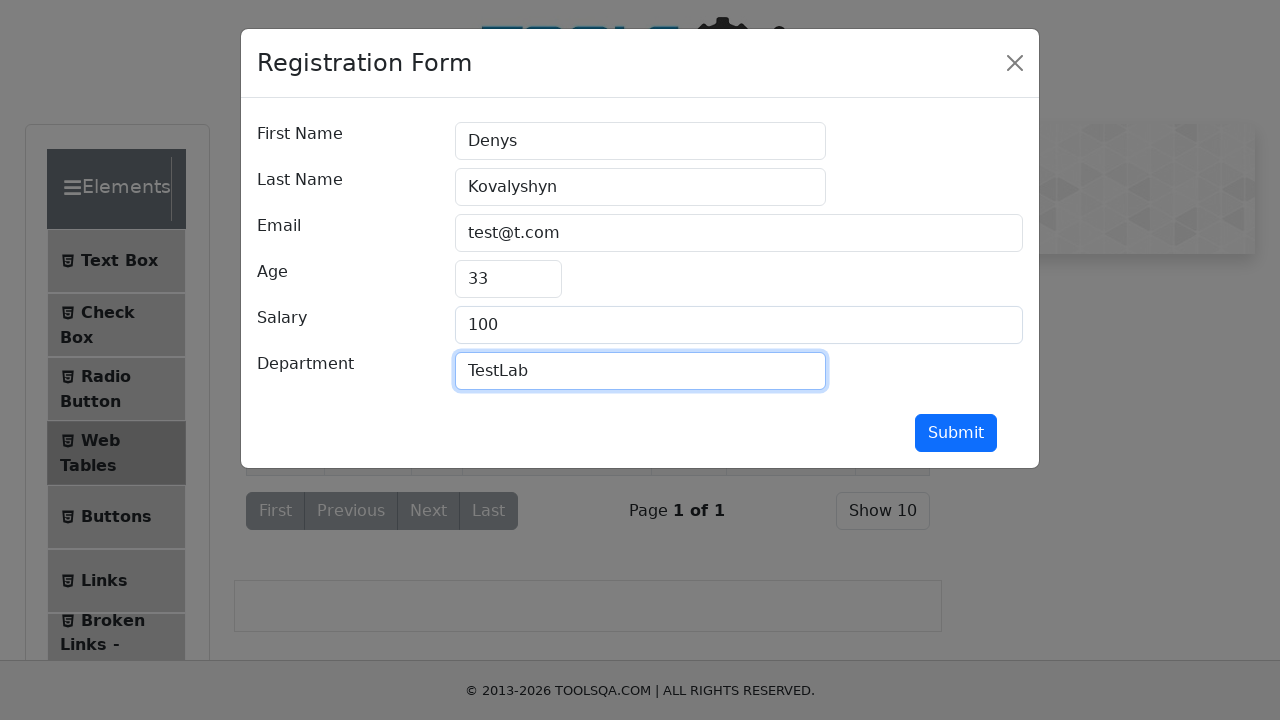

Clicked submit button to add new record at (956, 433) on #submit
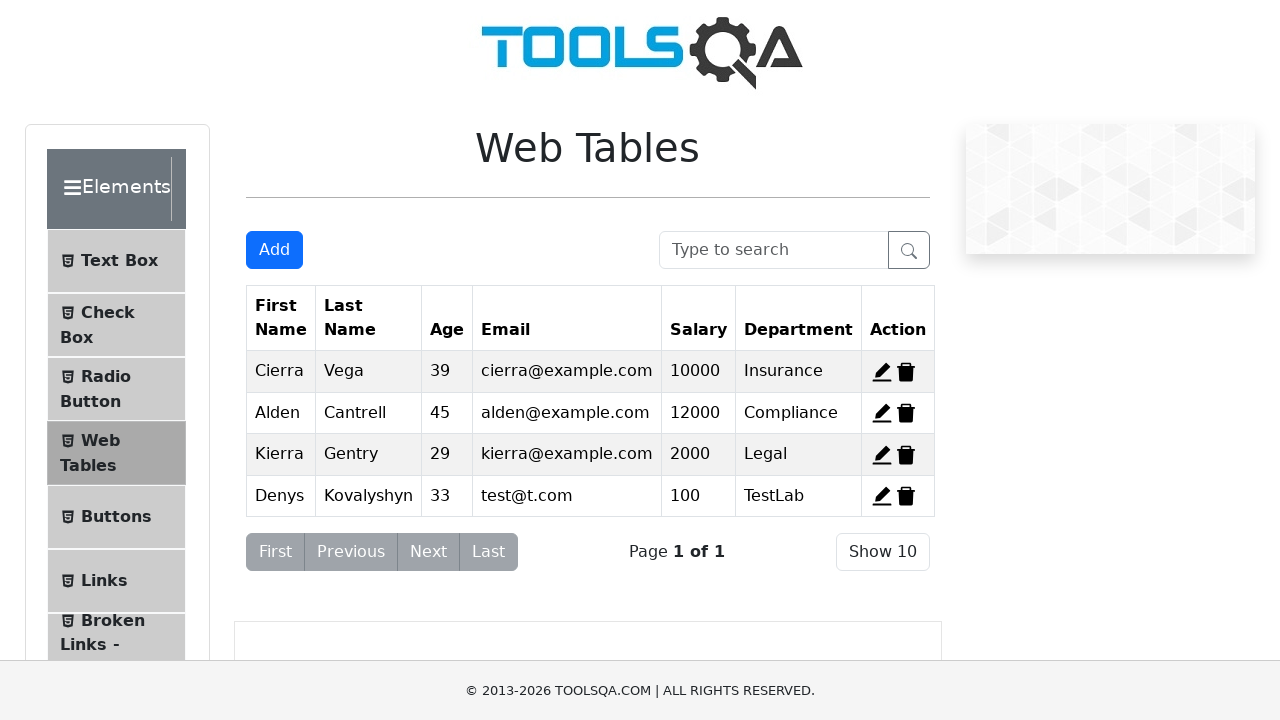

New record with 'TestLab' department is visible in table
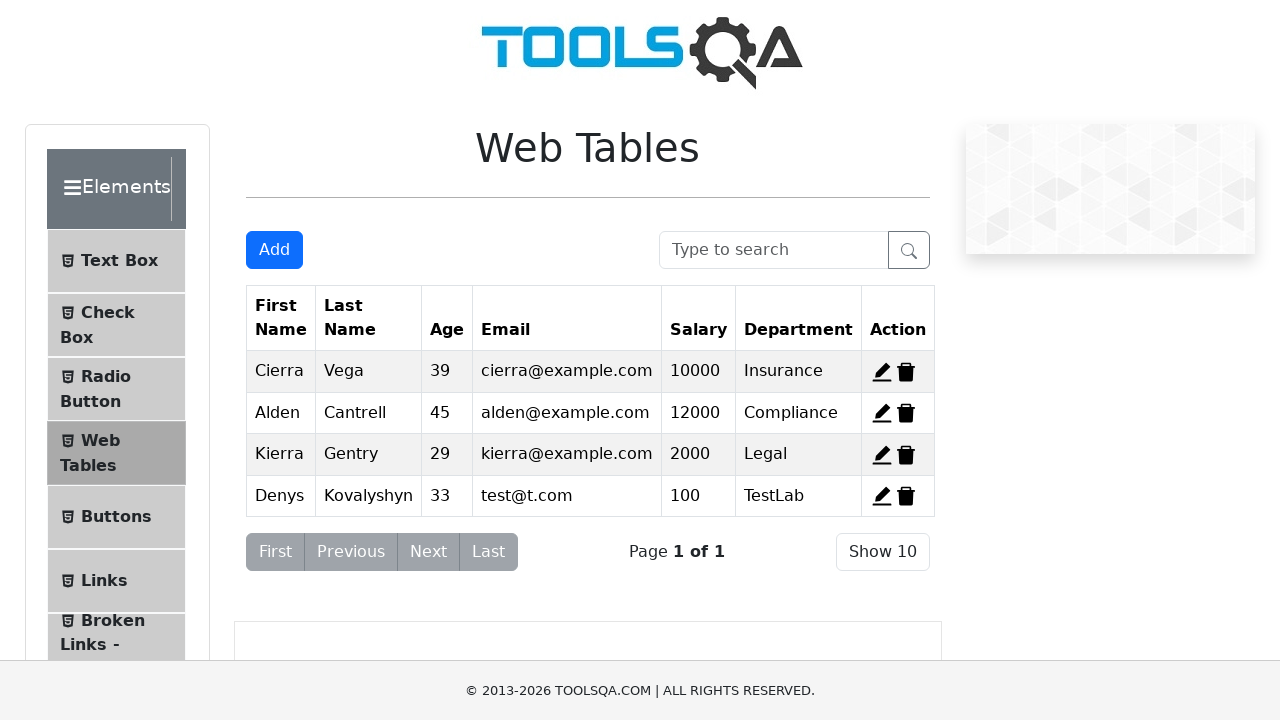

Clicked edit button for 4th record at (882, 496) on span#edit-record-4
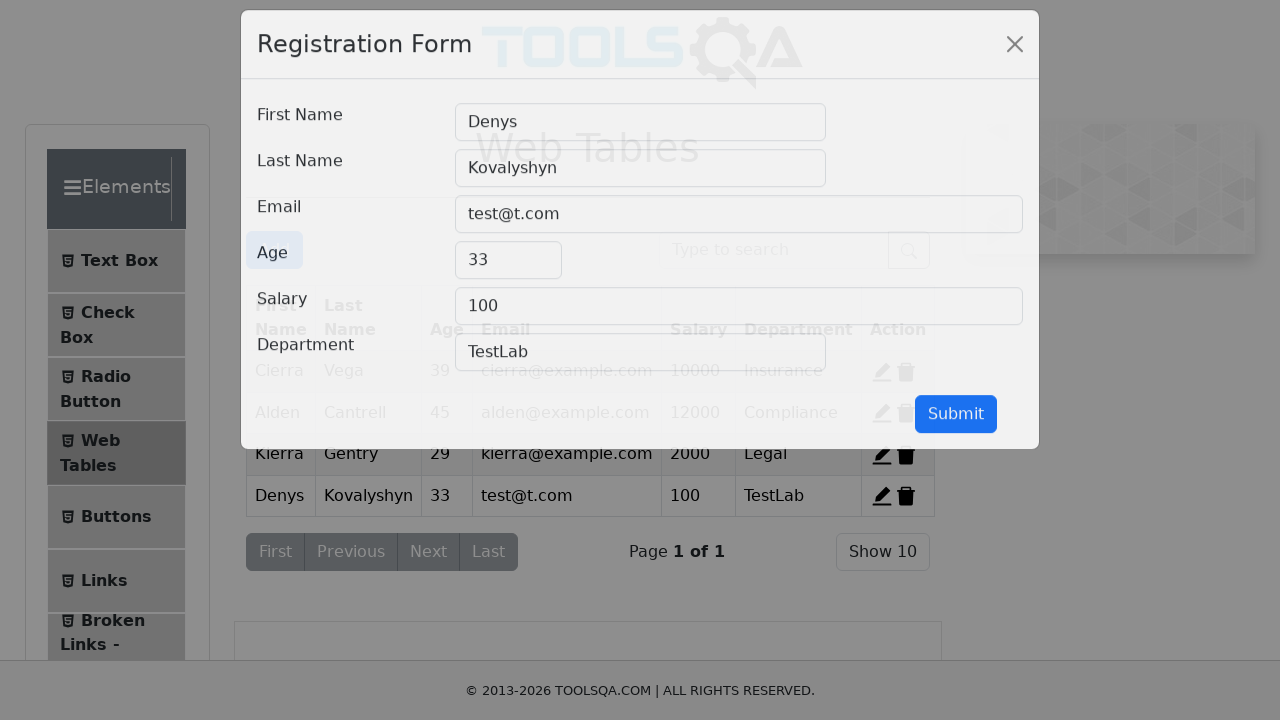

Cleared department field on input#department
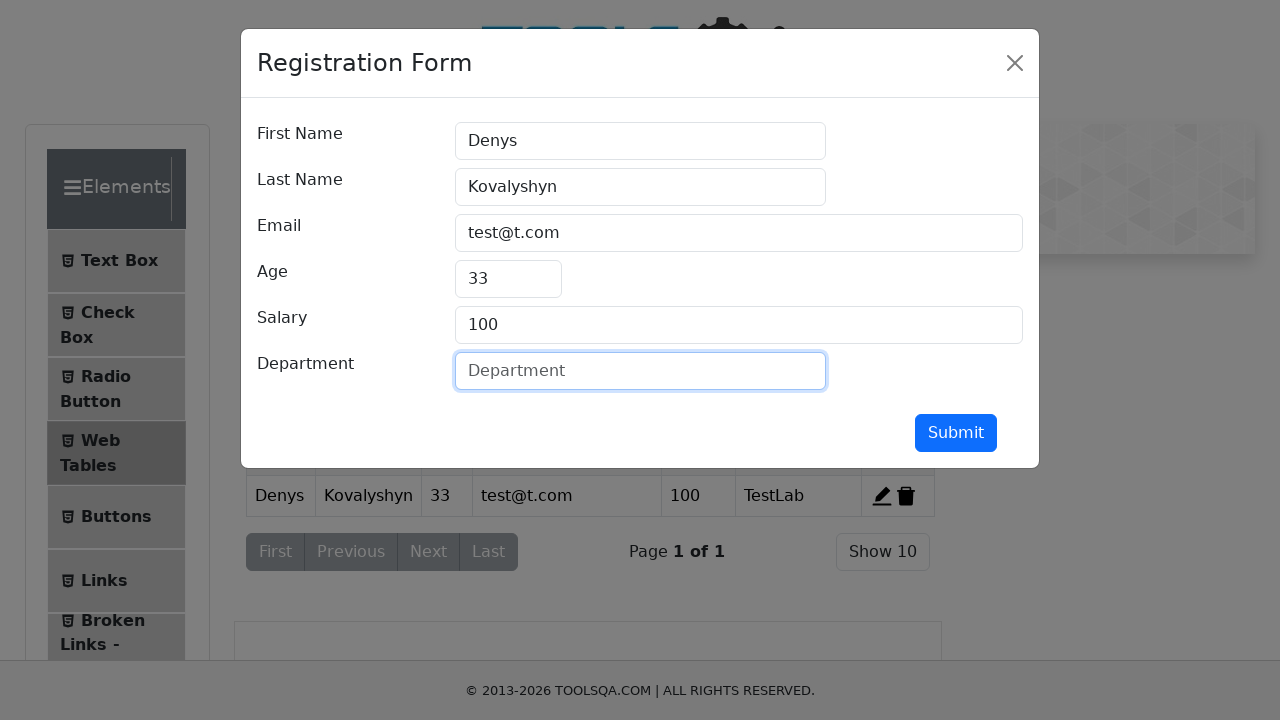

Filled department field with 'TestLab brand NEW' on input#department
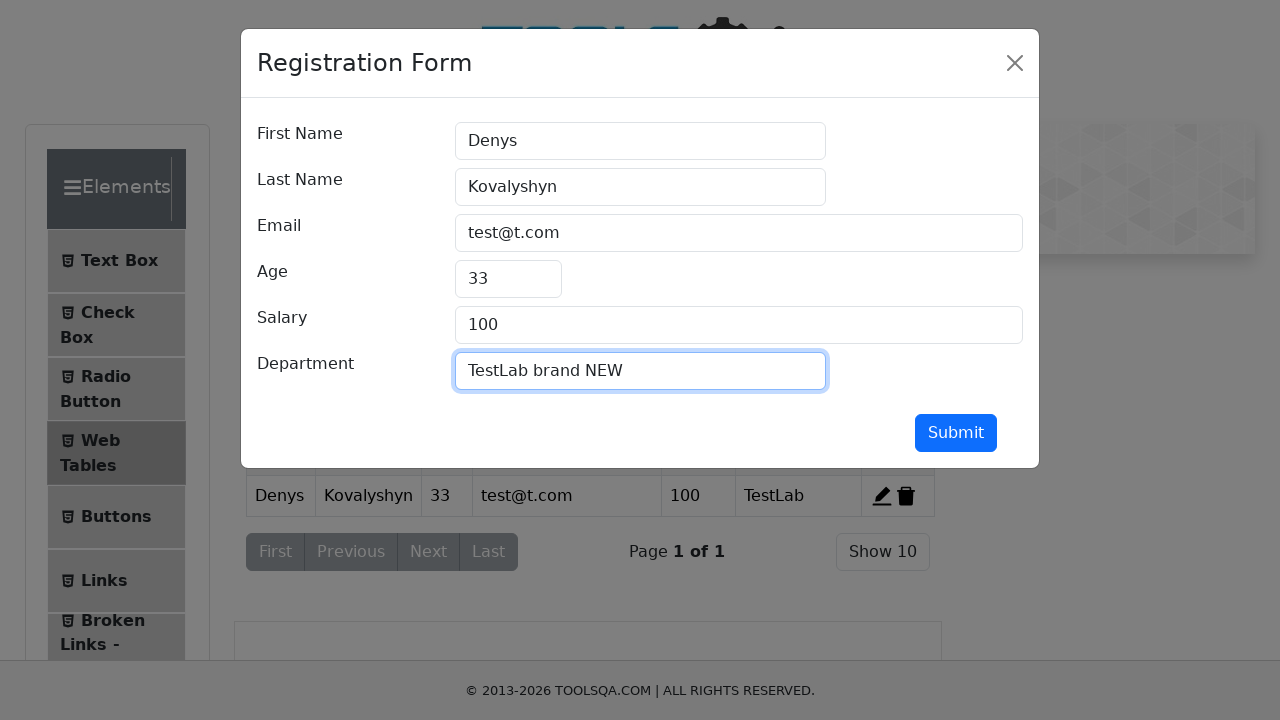

Clicked submit button to save edited record at (956, 433) on #submit
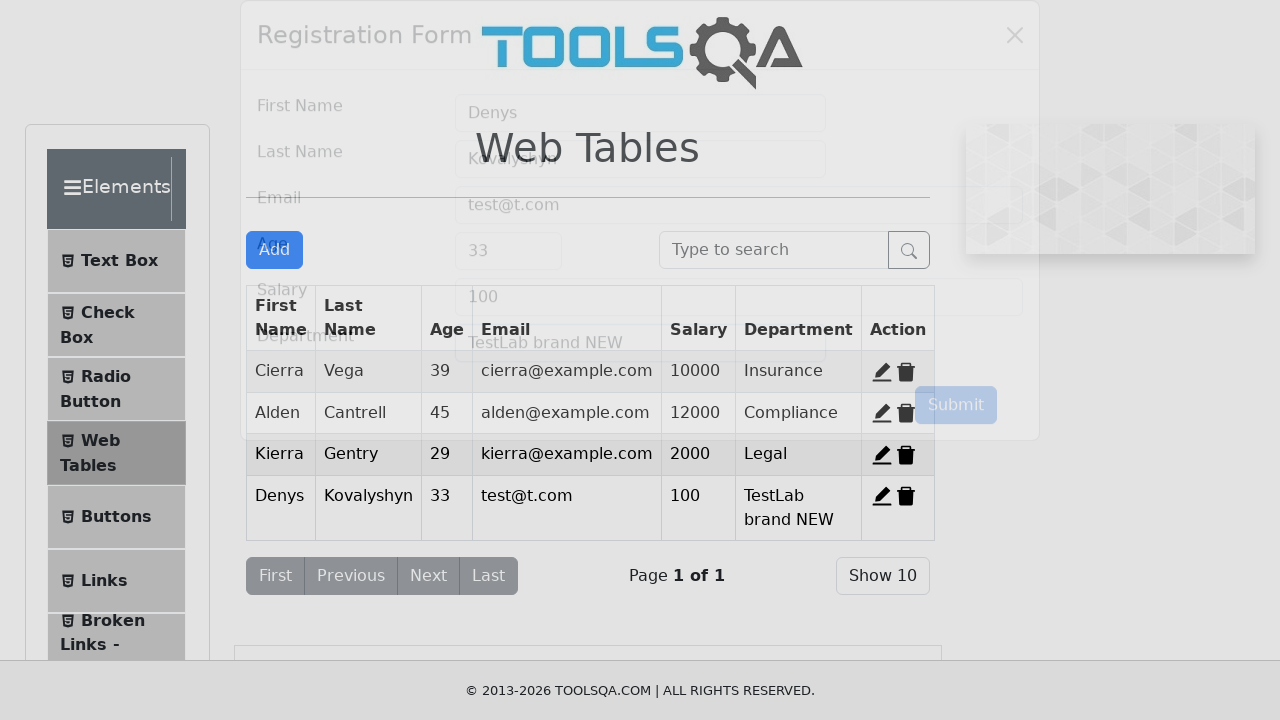

Edited record with 'TestLab brand NEW' department is visible in table
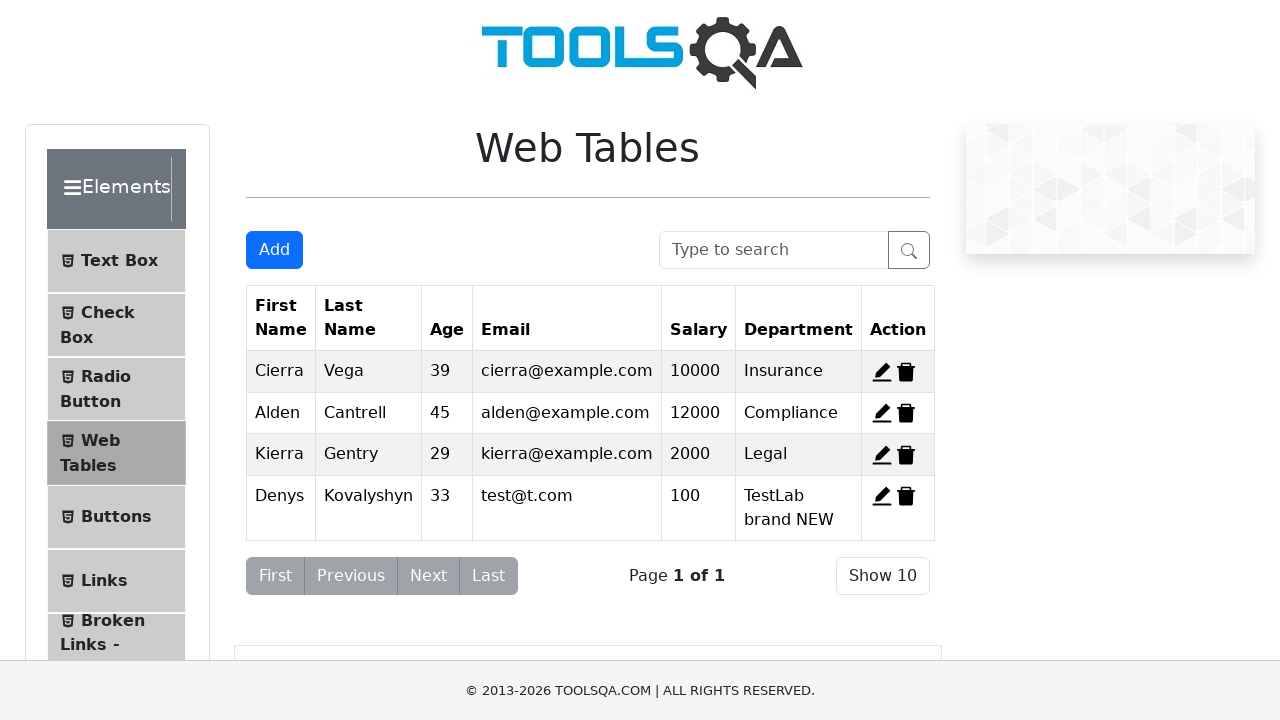

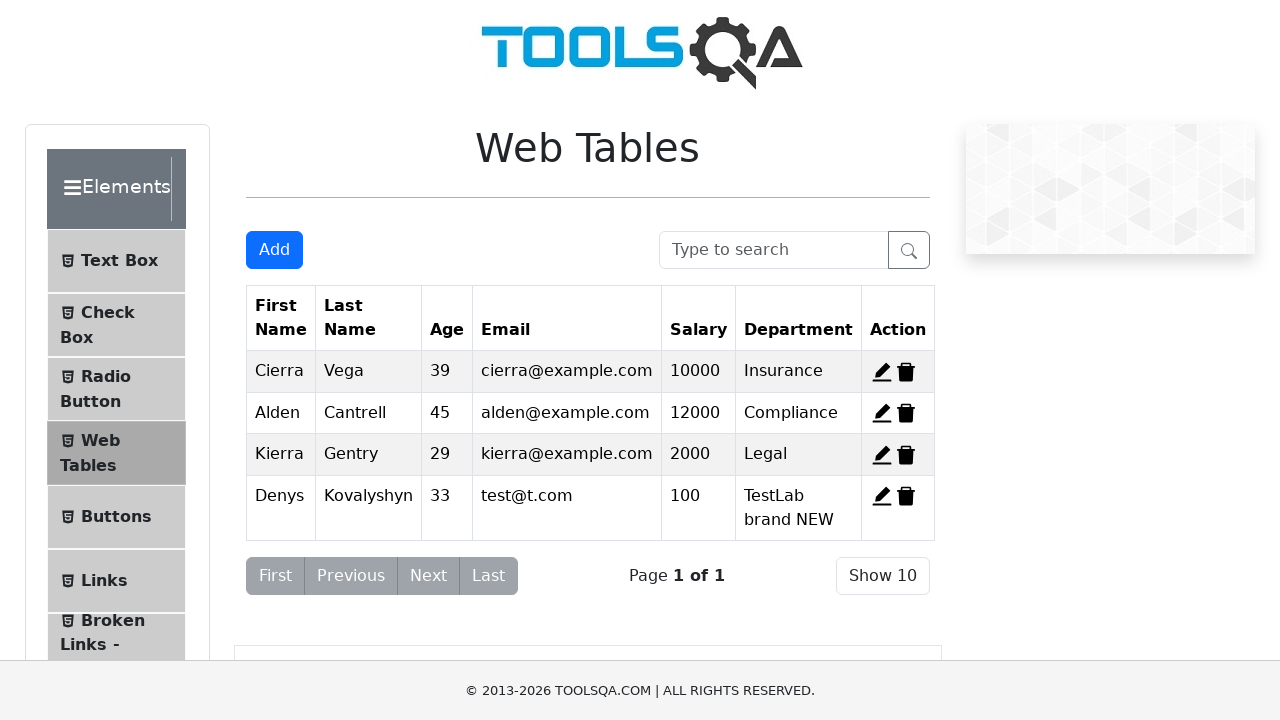